Tests wait functionality on LeafGround by clicking a button and waiting for a new element to become visible, demonstrating explicit wait handling.

Starting URL: https://www.leafground.com/waits.xhtml

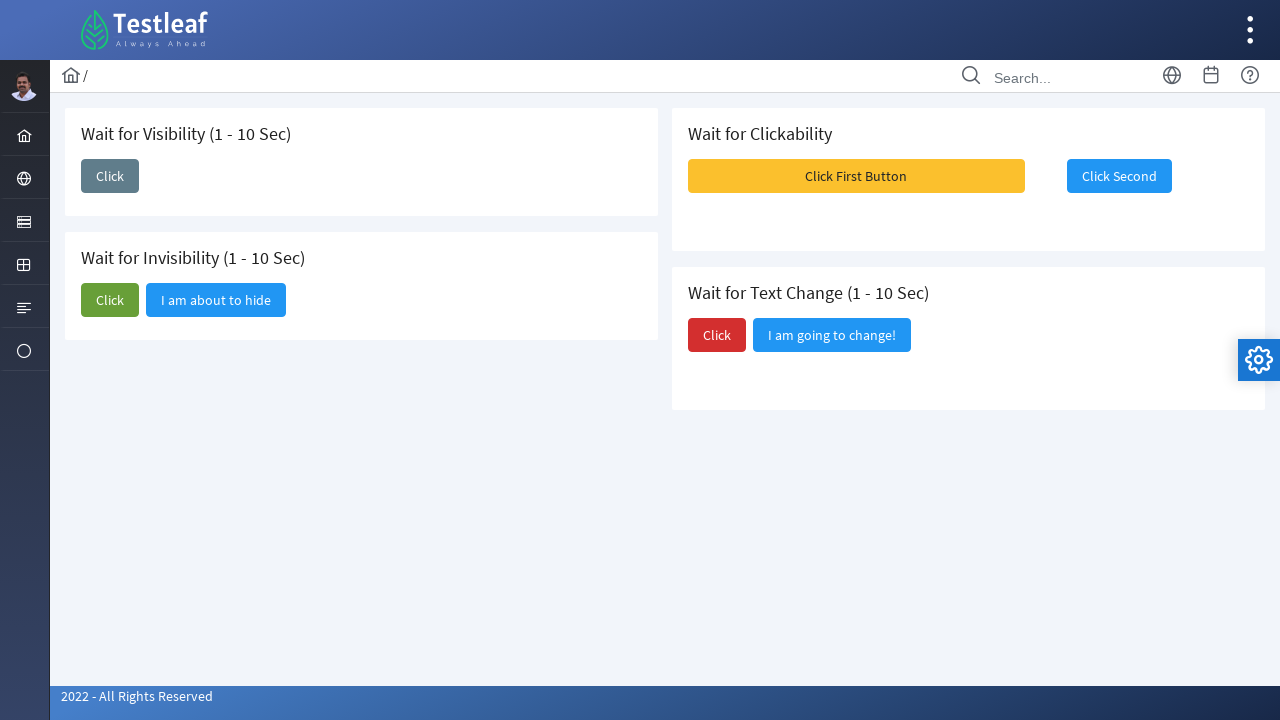

Clicked the first button element to trigger wait functionality at (110, 176) on #j_idt87\:j_idt89
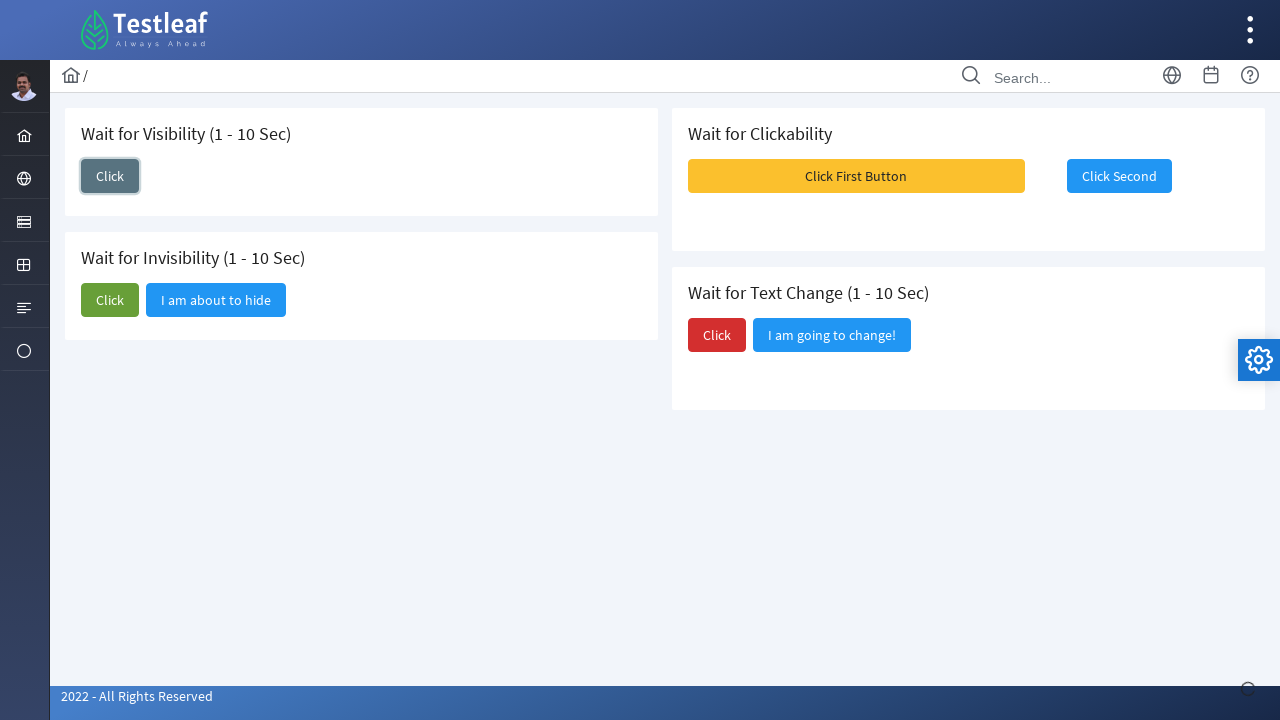

Waited for the second element to become visible after button click
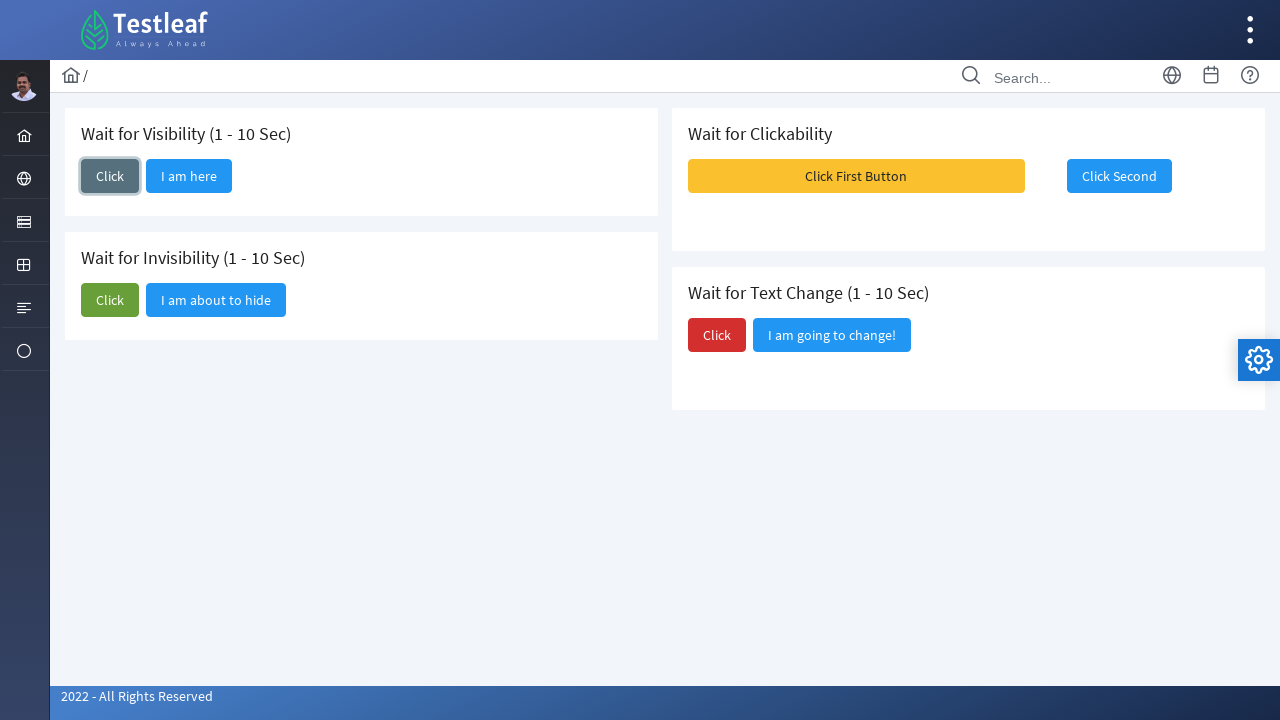

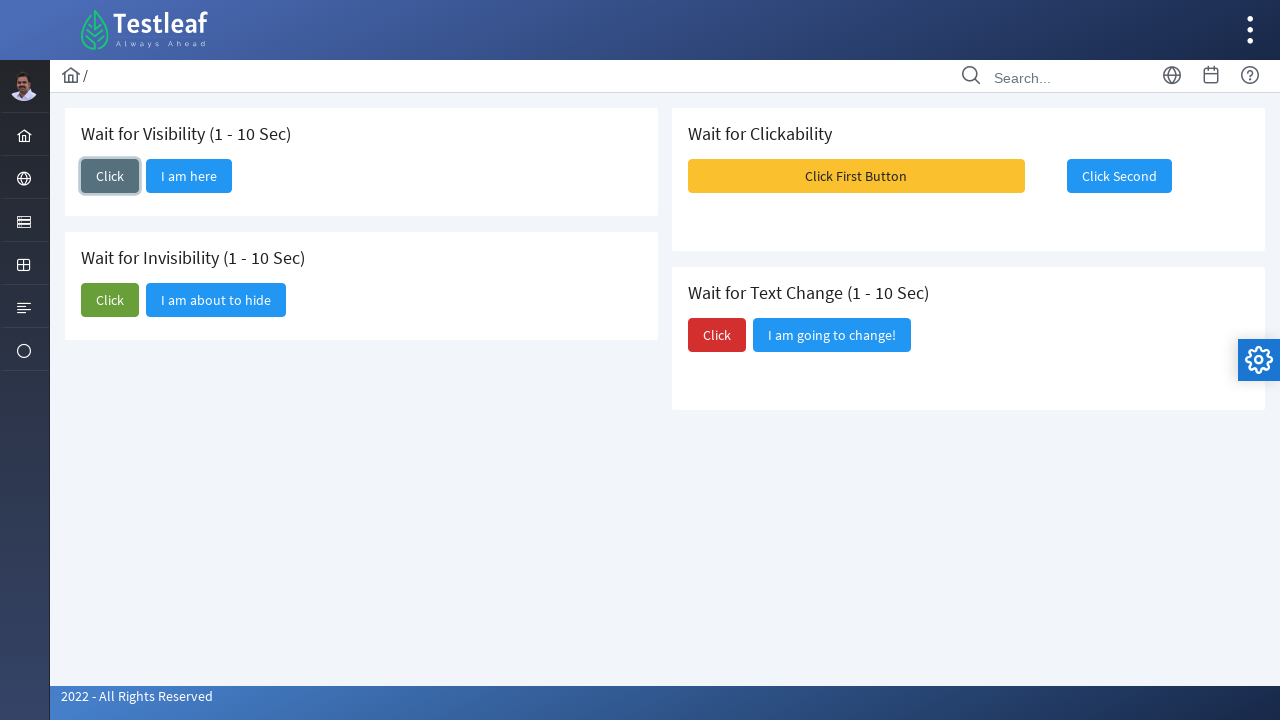